Tests handling multiple browser windows by clicking a link that opens a new window, switching to it to verify content, then closing it and switching back to the original window to verify its content.

Starting URL: https://the-internet.herokuapp.com/windows

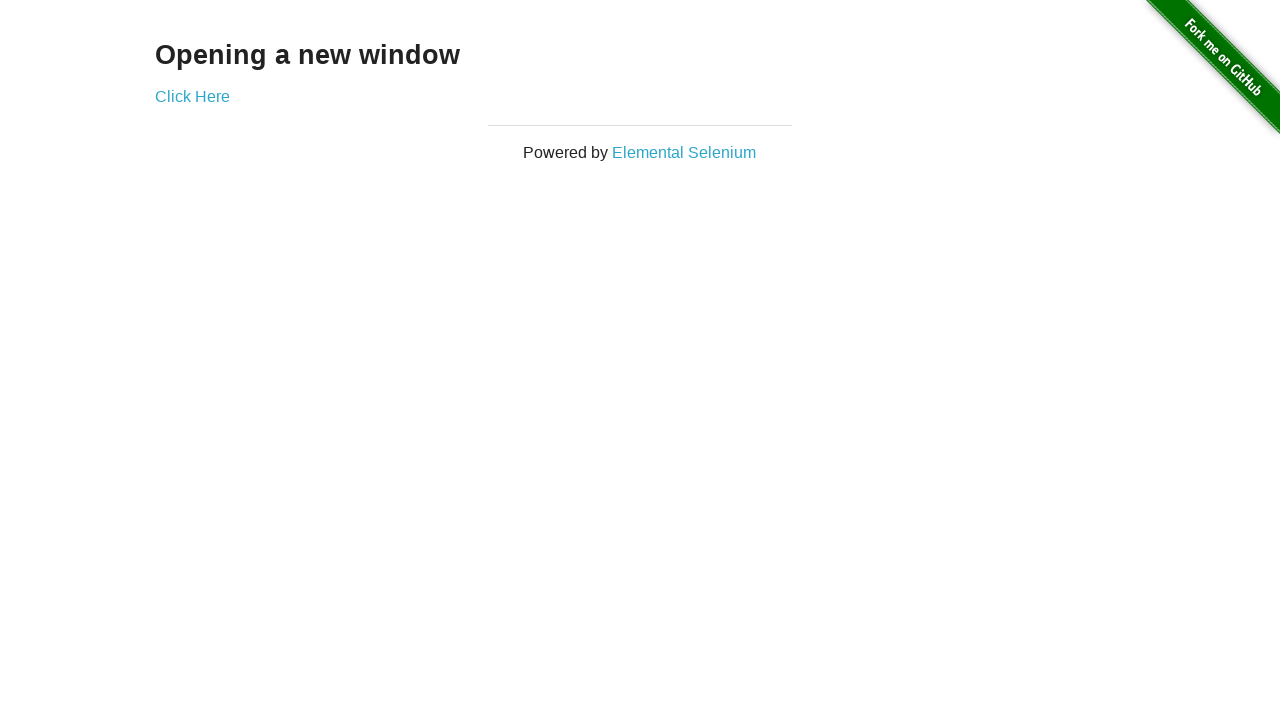

Clicked 'Click Here' link to open new window at (192, 96) on xpath=//a[text()='Click Here']
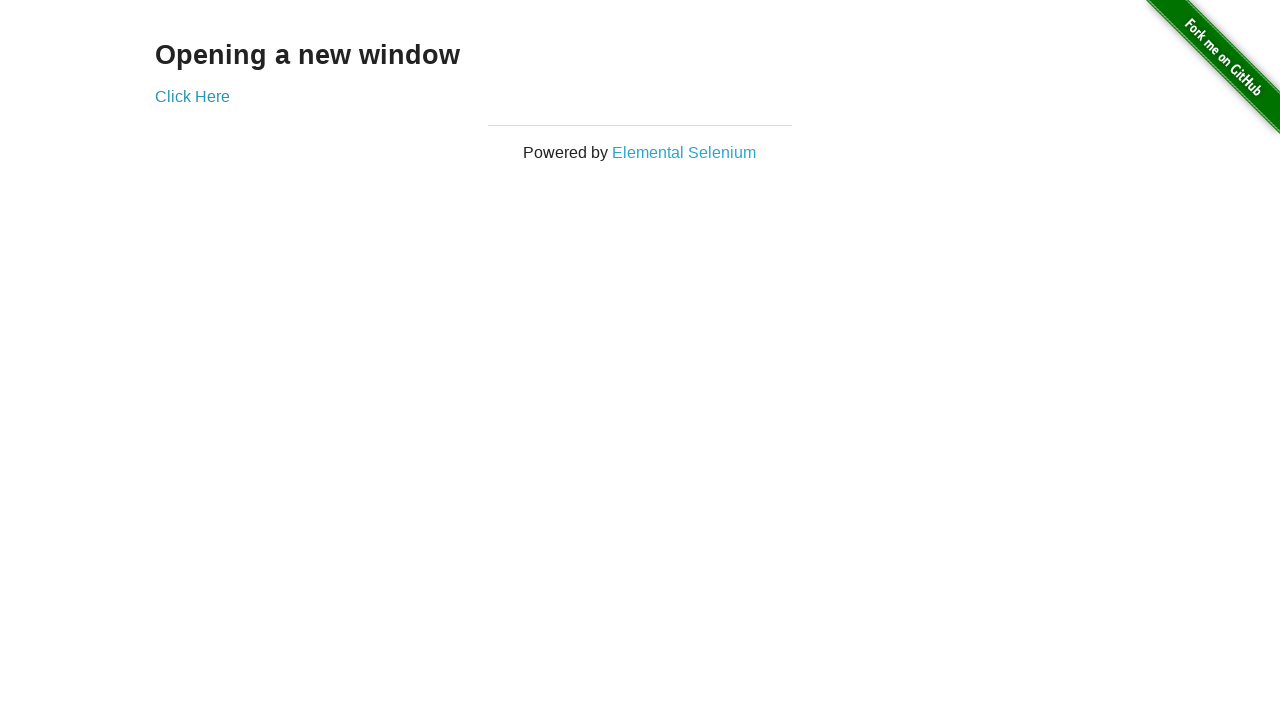

New window opened and captured
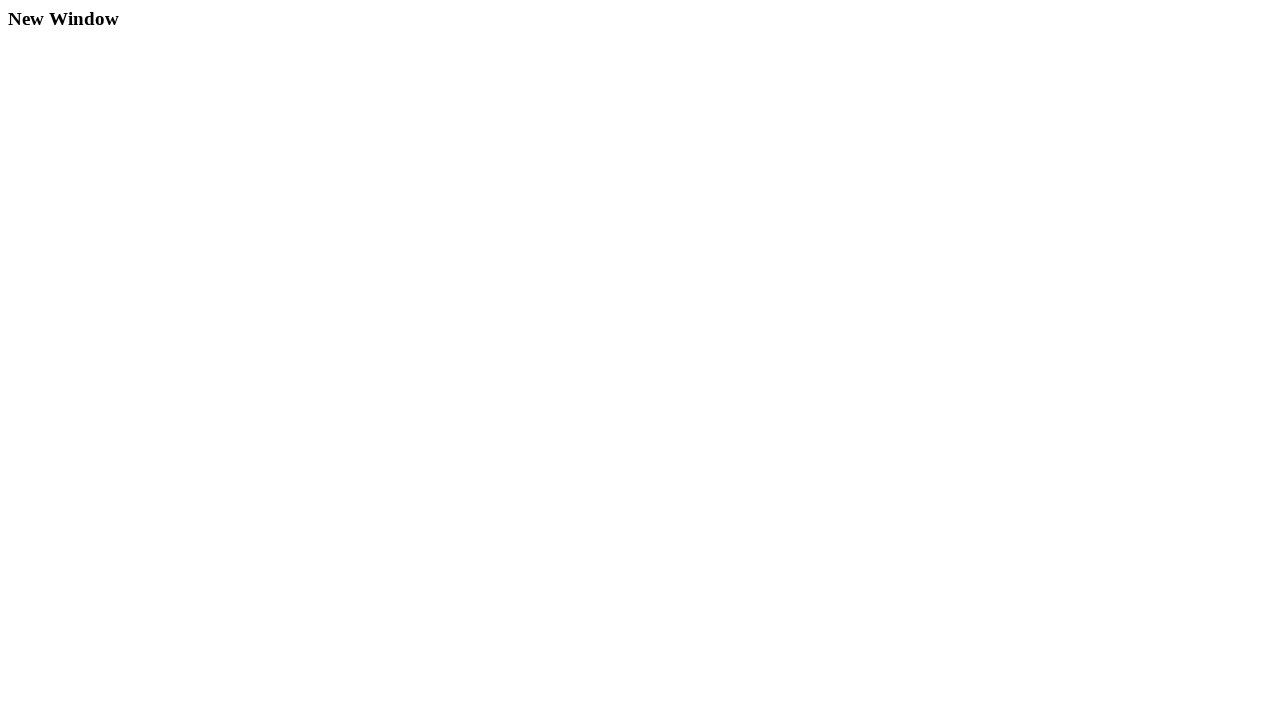

New window loaded completely
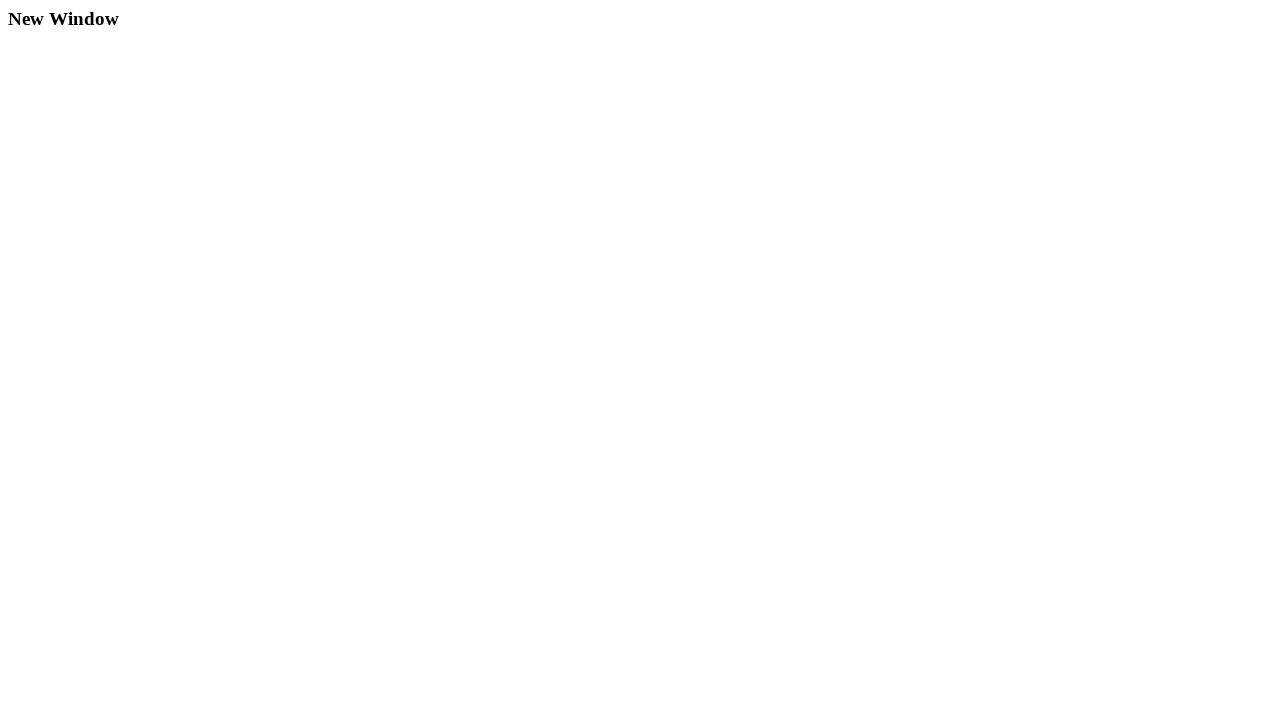

Verified new window contains 'New Window' text
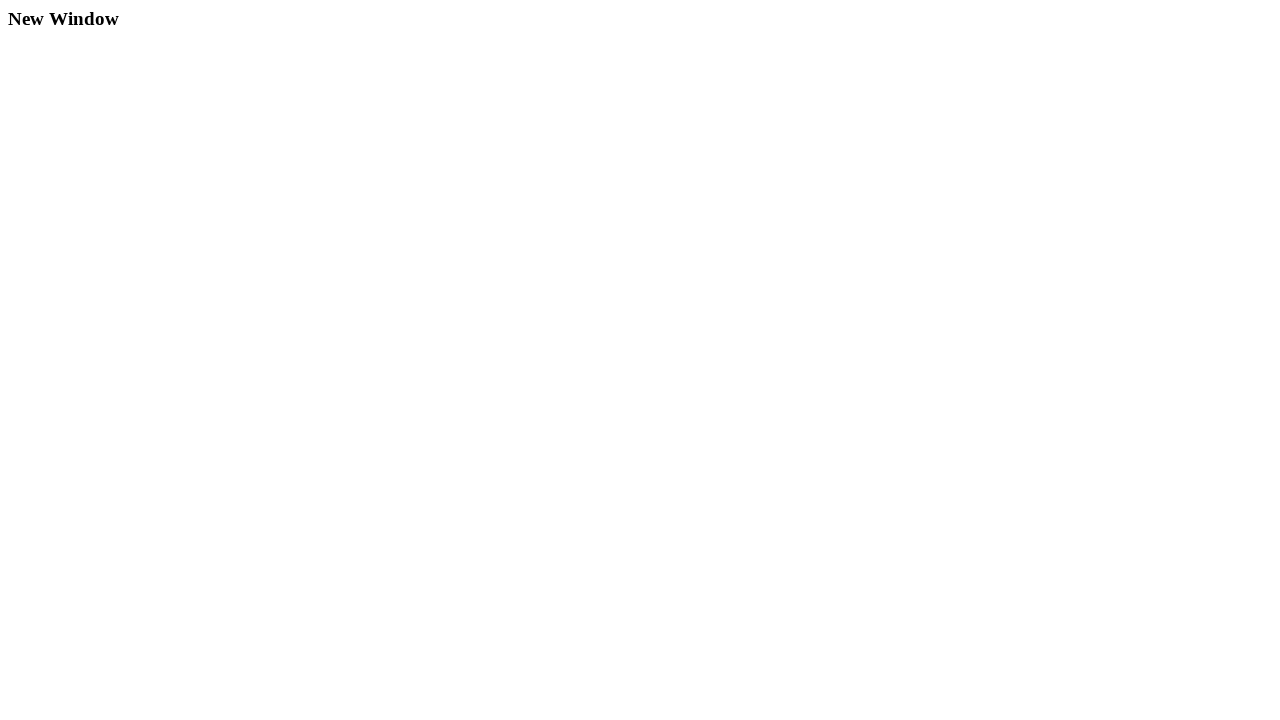

Closed the new window
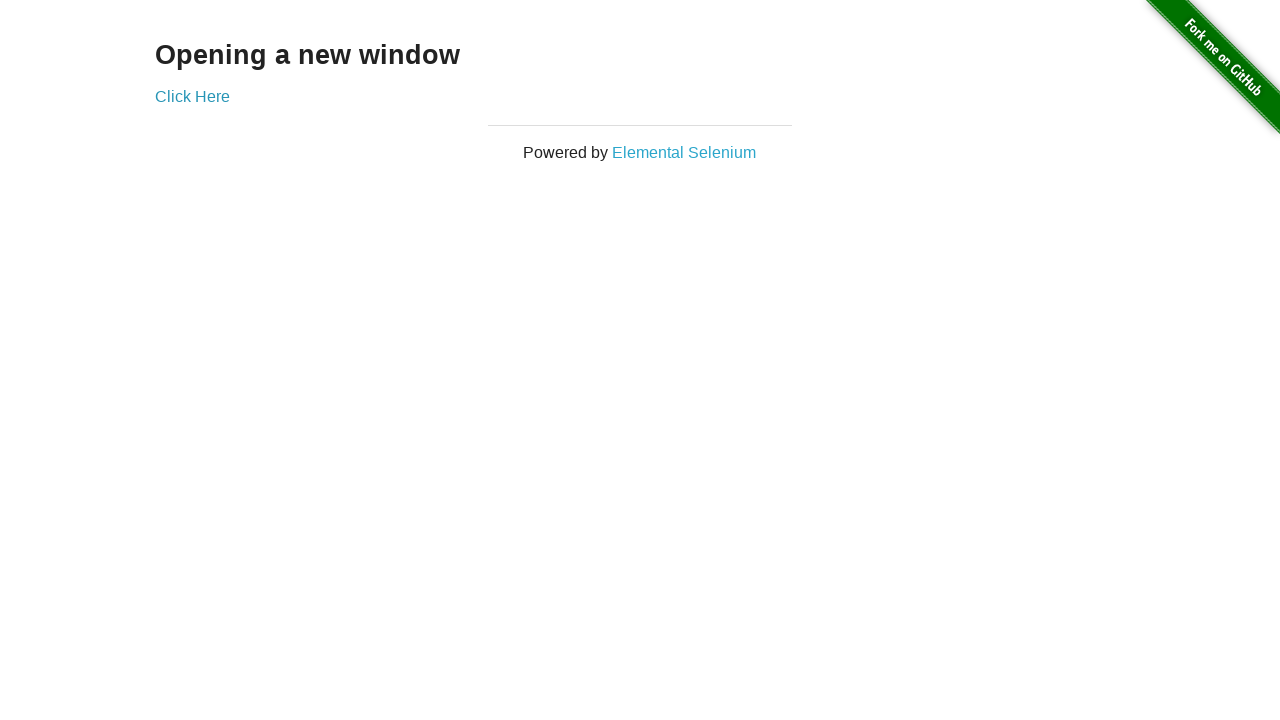

Verified original window contains 'Opening a new window' text
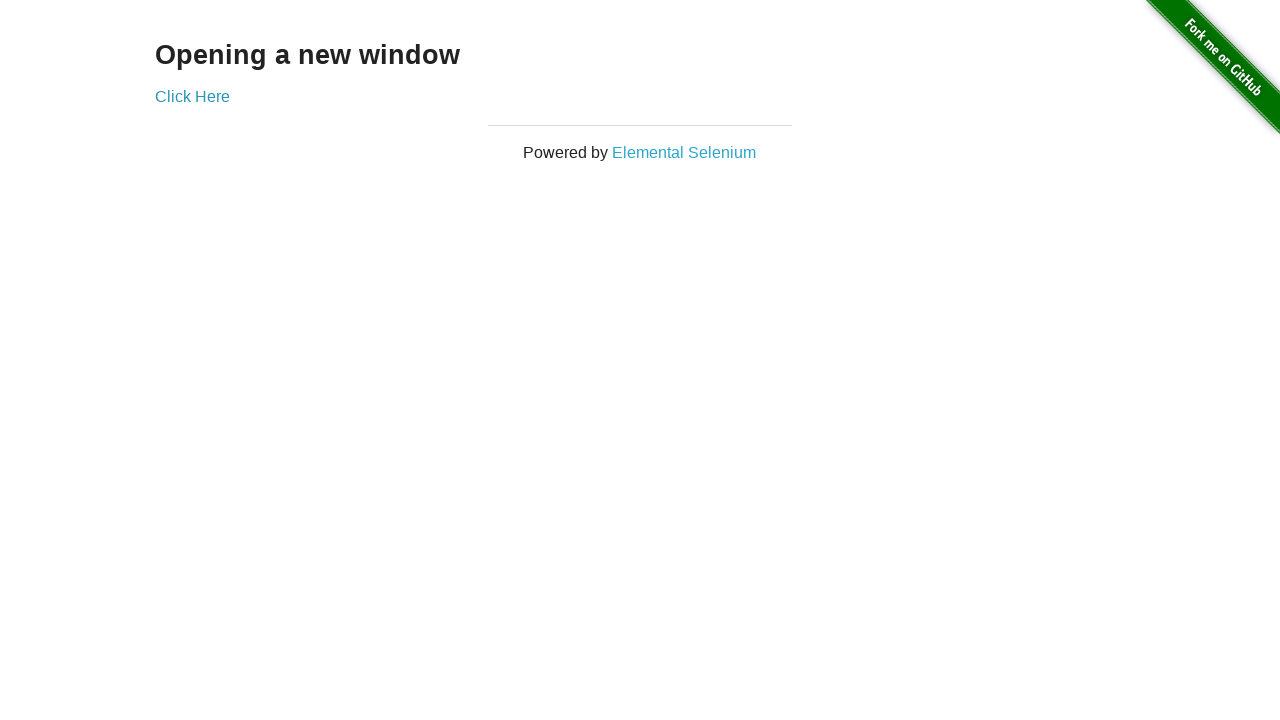

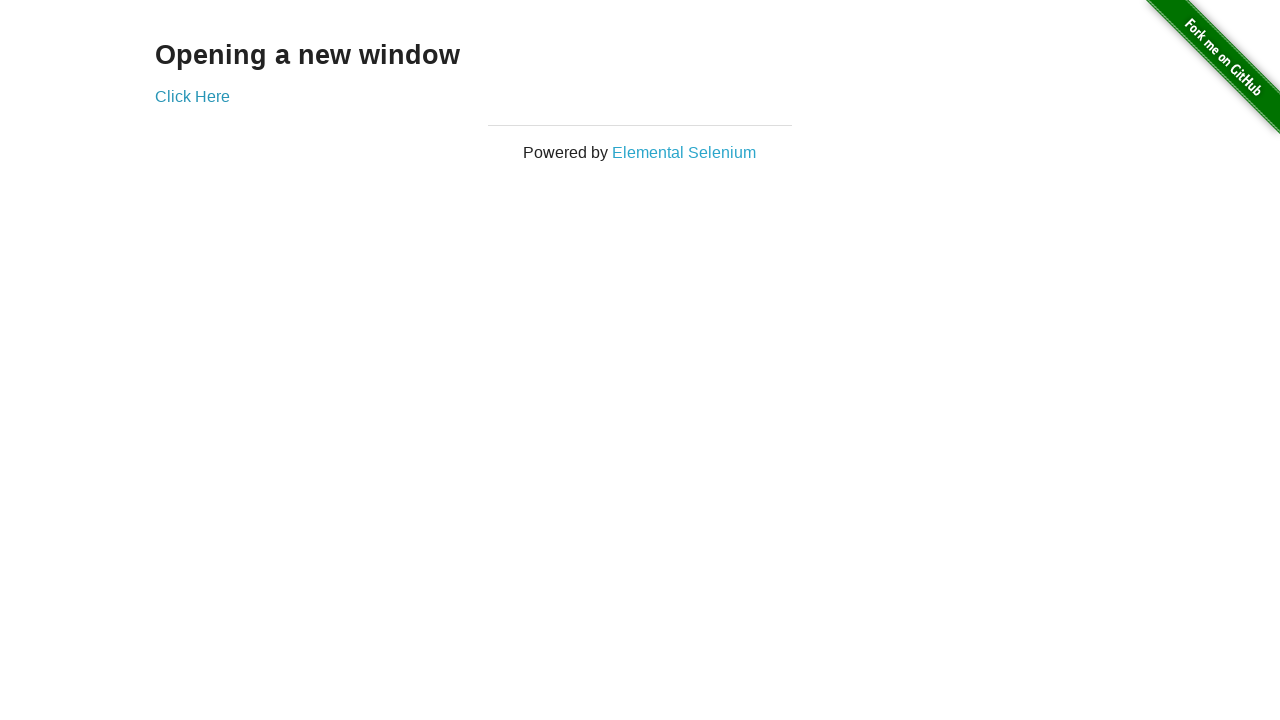